Tests the Unmute.sh text-to-speech interface by filling in a prompt, selecting a voice option, and clicking the play button to start audio playback.

Starting URL: https://unmute.sh/

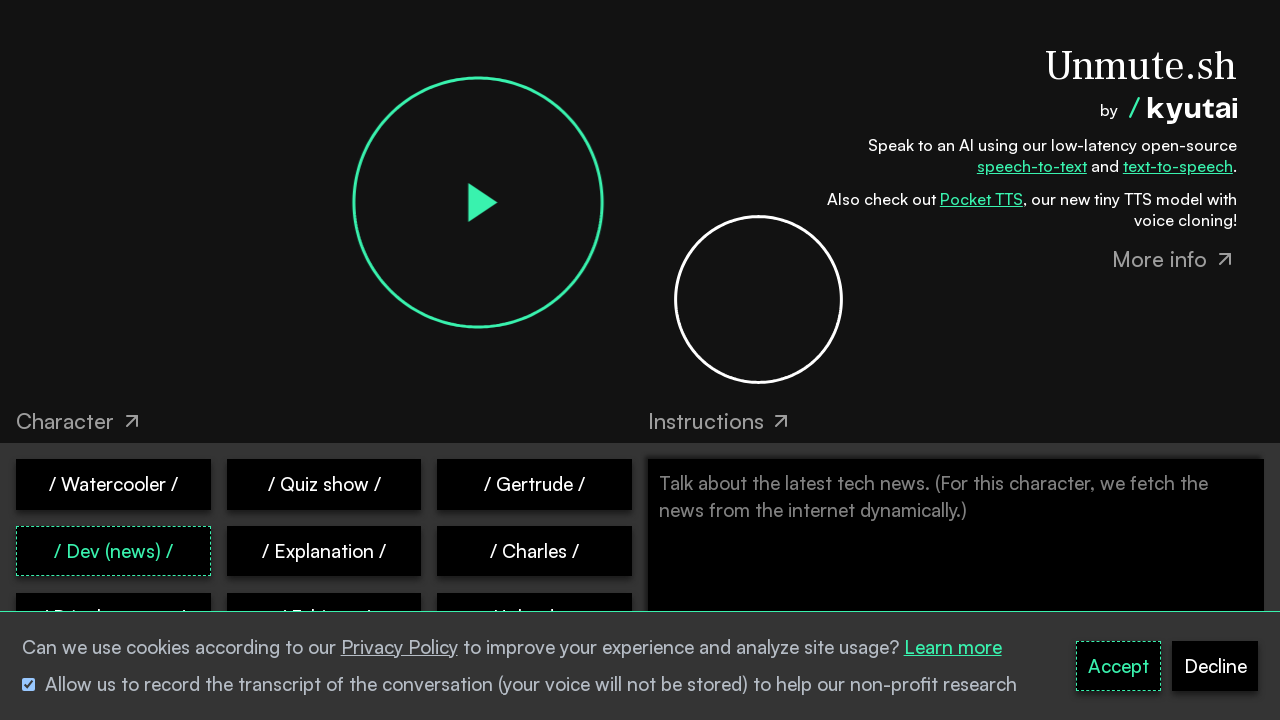

Prompt textarea element loaded
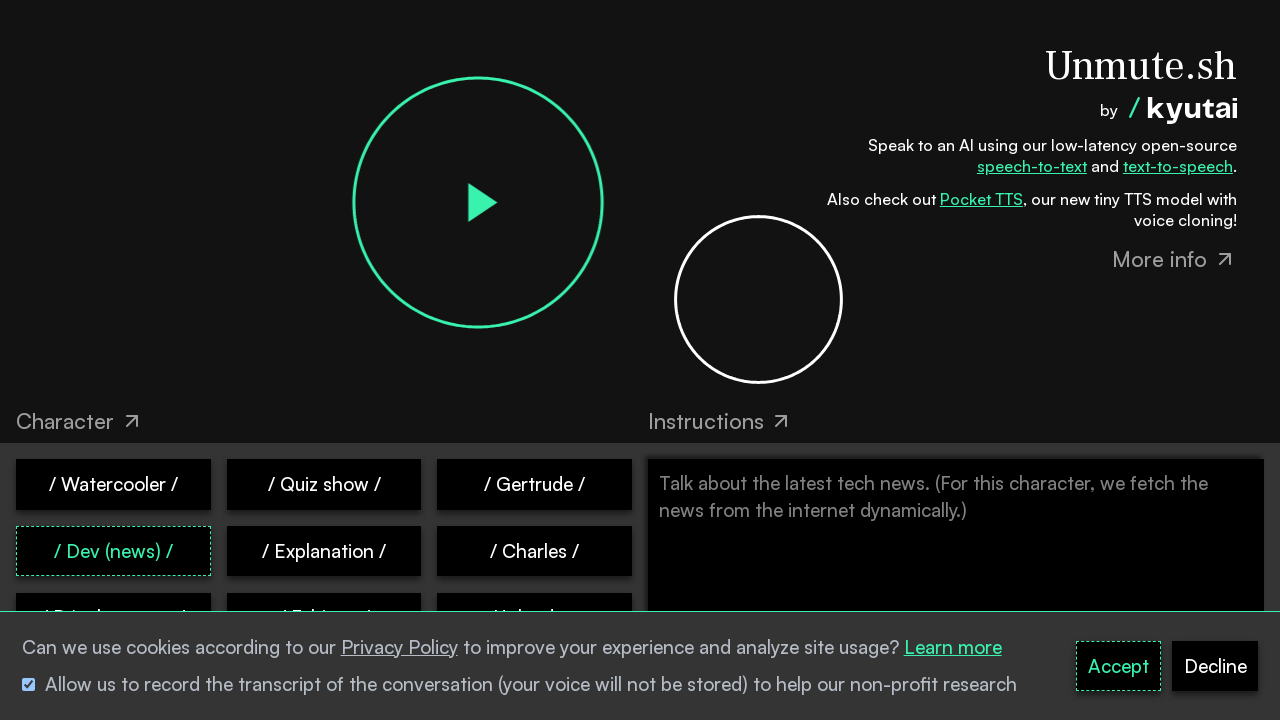

Filled prompt textarea with conversation practice text on xpath=/html/body/div[1]/div/div/div[2]/div[2]/div/textarea
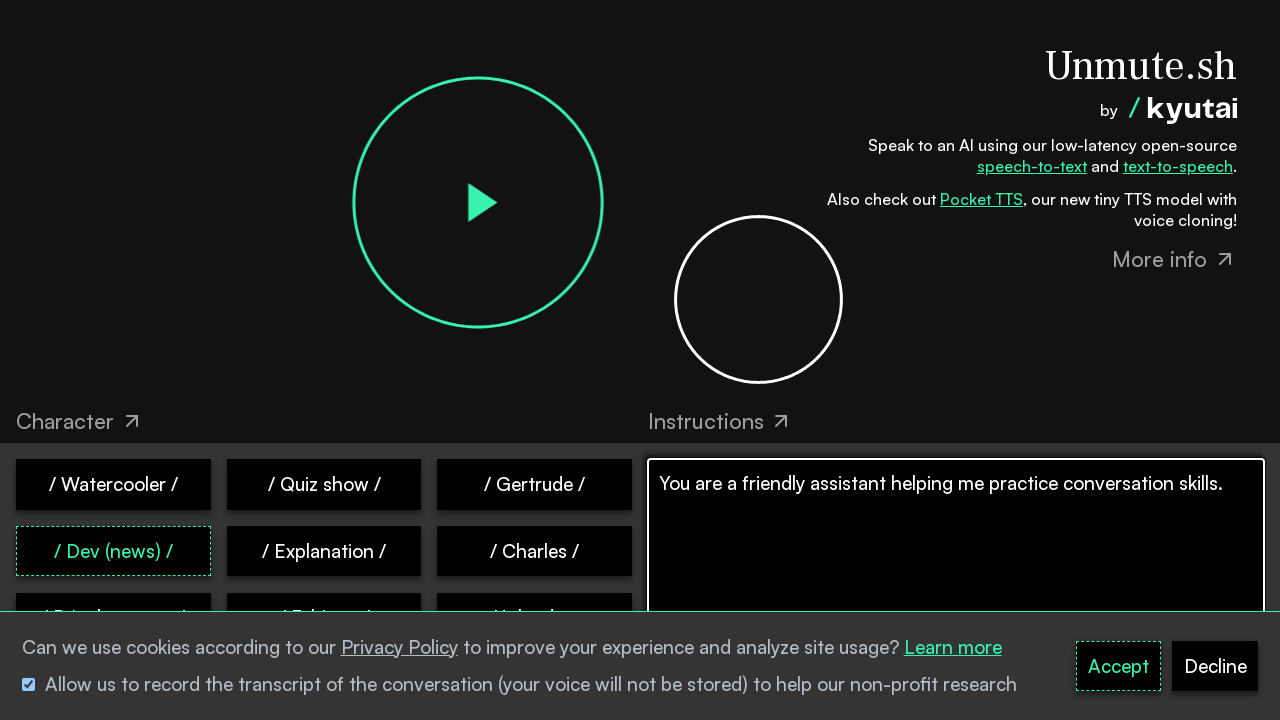

Voice option button (voice 4) loaded
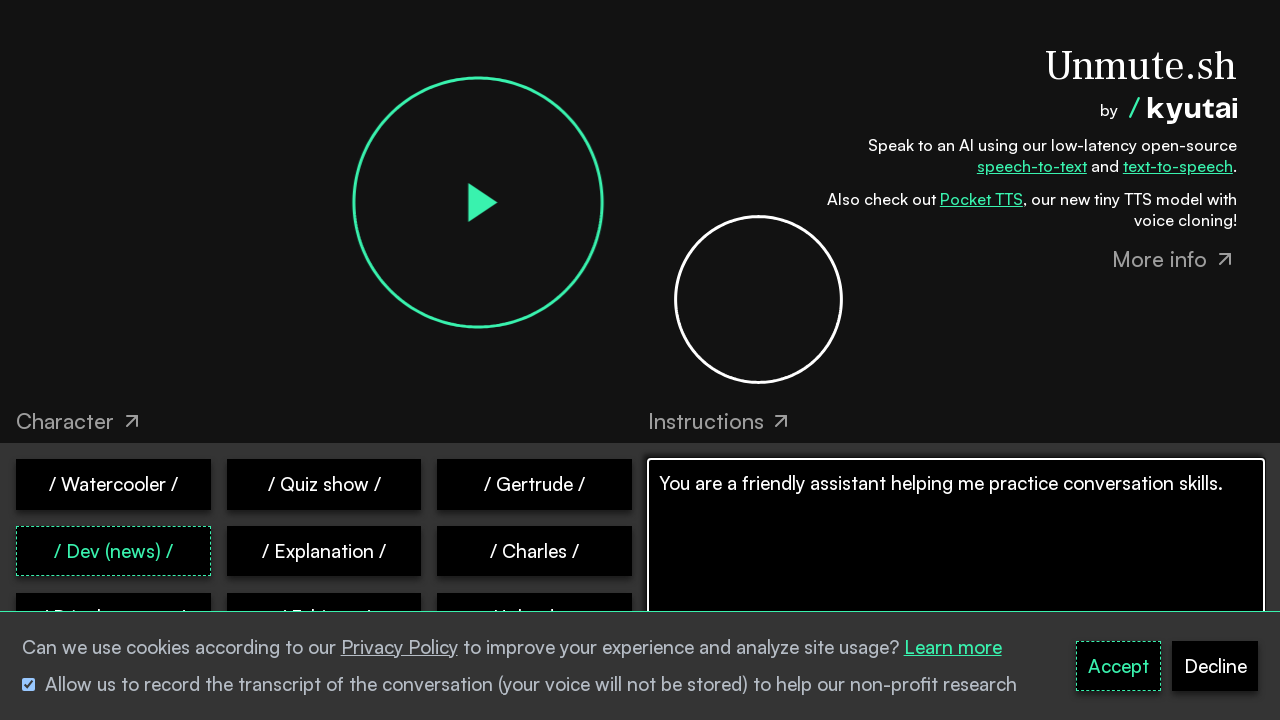

Selected voice option 4 at (113, 551) on xpath=/html/body/div[1]/div/div/div[2]/div[2]/div/div[1]/div/button[4]
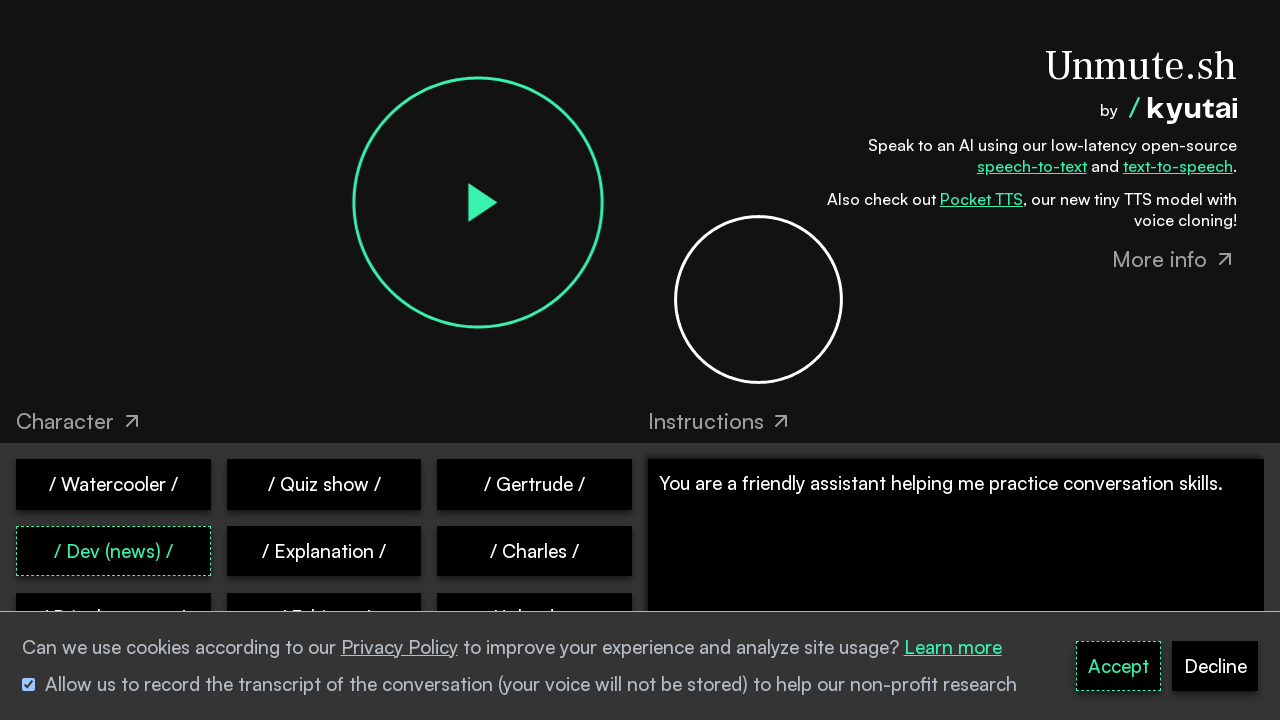

Play button canvas element loaded
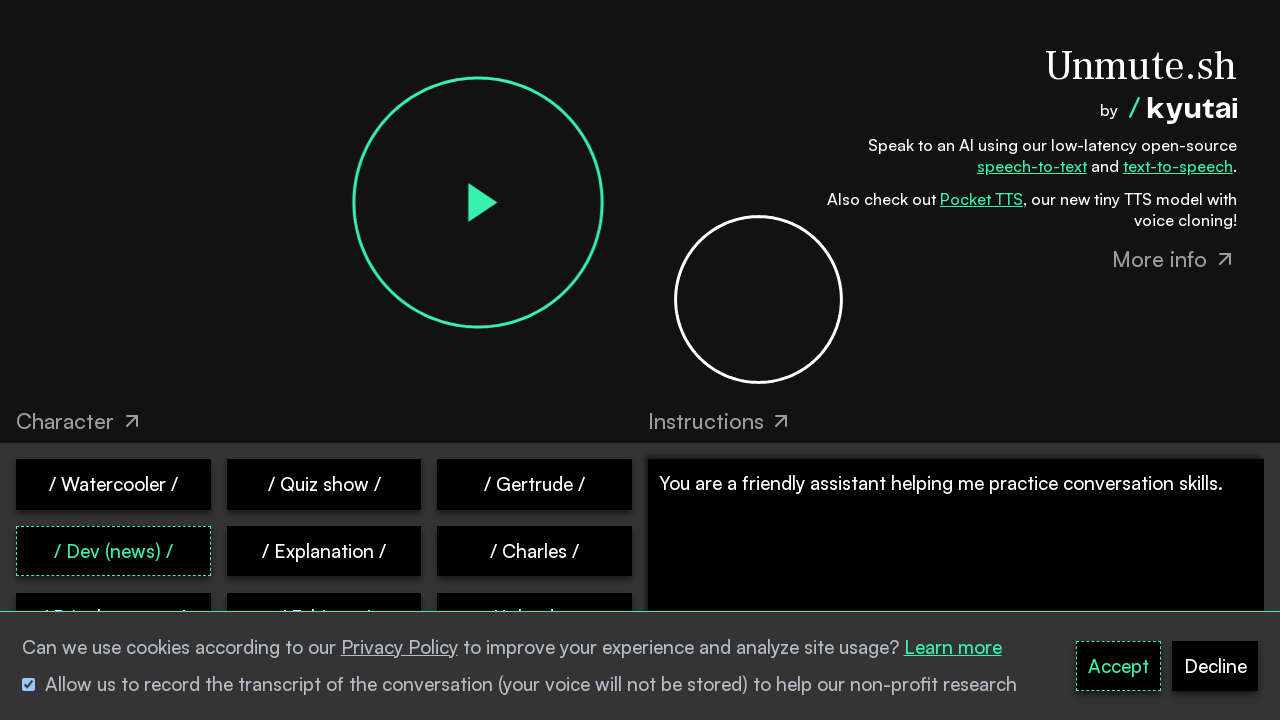

Clicked play button to start audio playback at (478, 202) on xpath=/html/body/div[1]/div/div/div[1]/div[1]/div/canvas
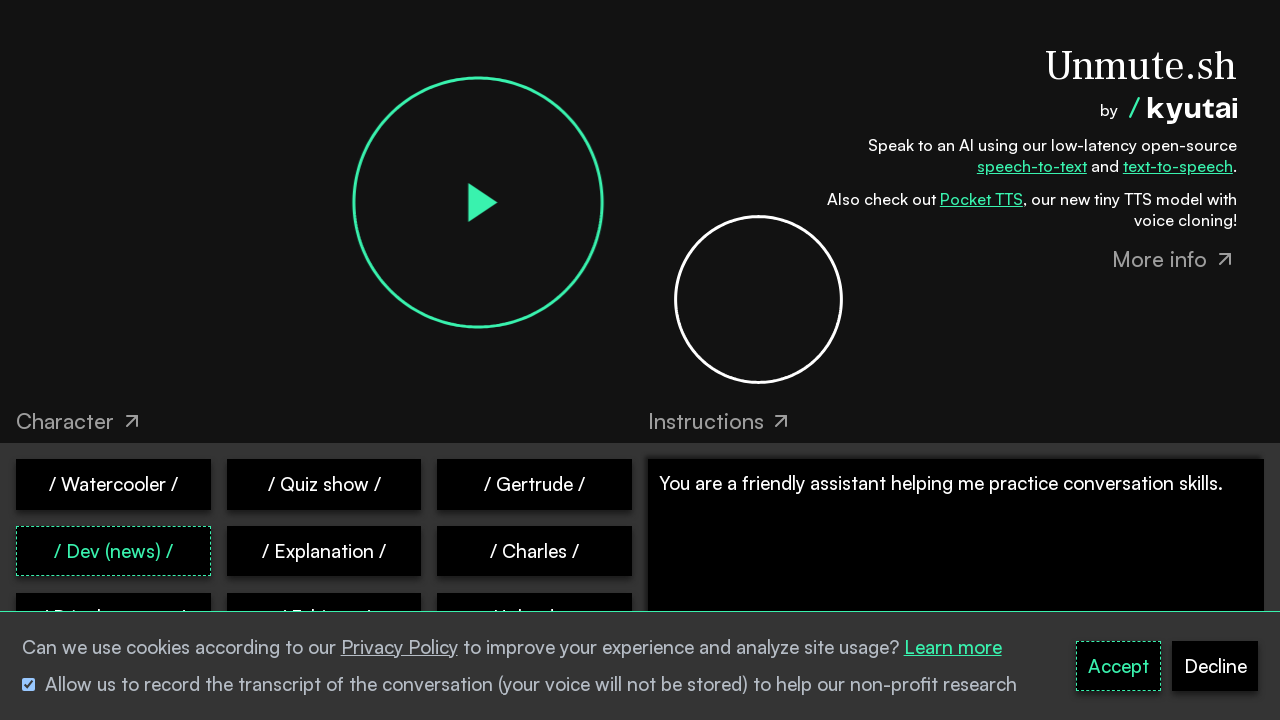

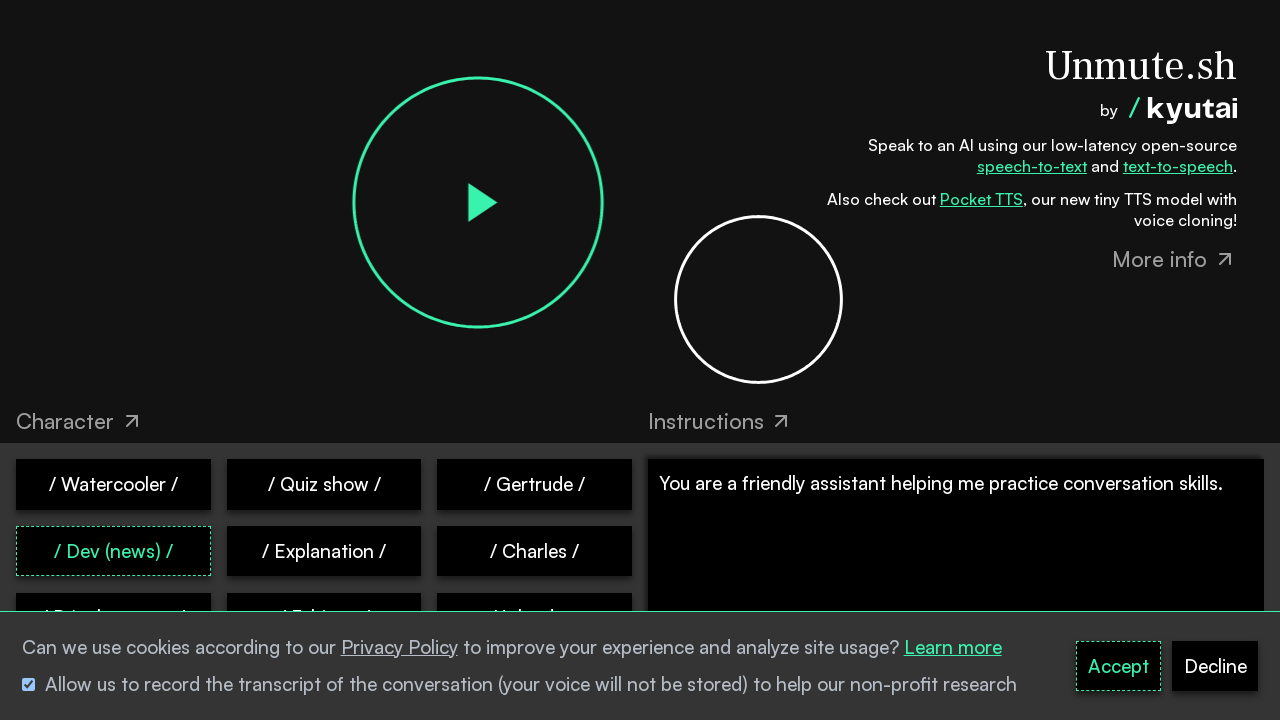